Tests drag and drop functionality by dragging a draggable element onto a droppable target within an iframe on the jQuery UI demo page

Starting URL: https://jqueryui.com/droppable/

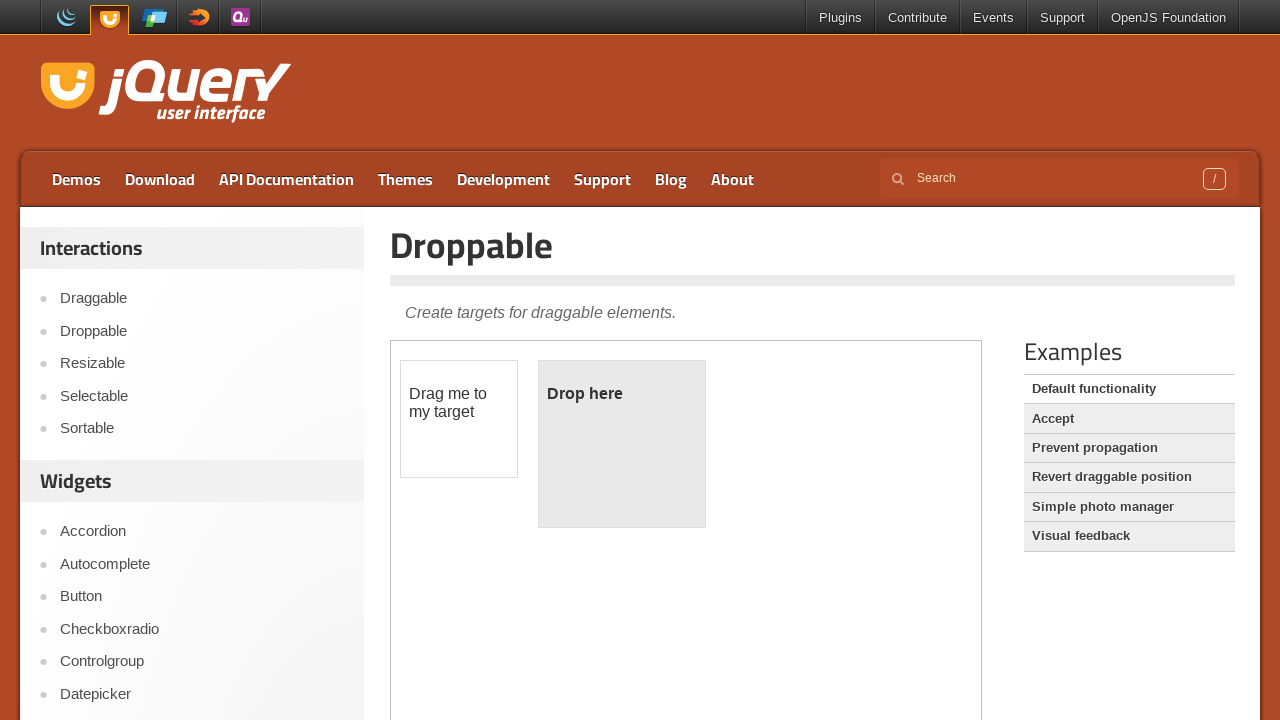

Located and switched to iframe containing drag and drop demo
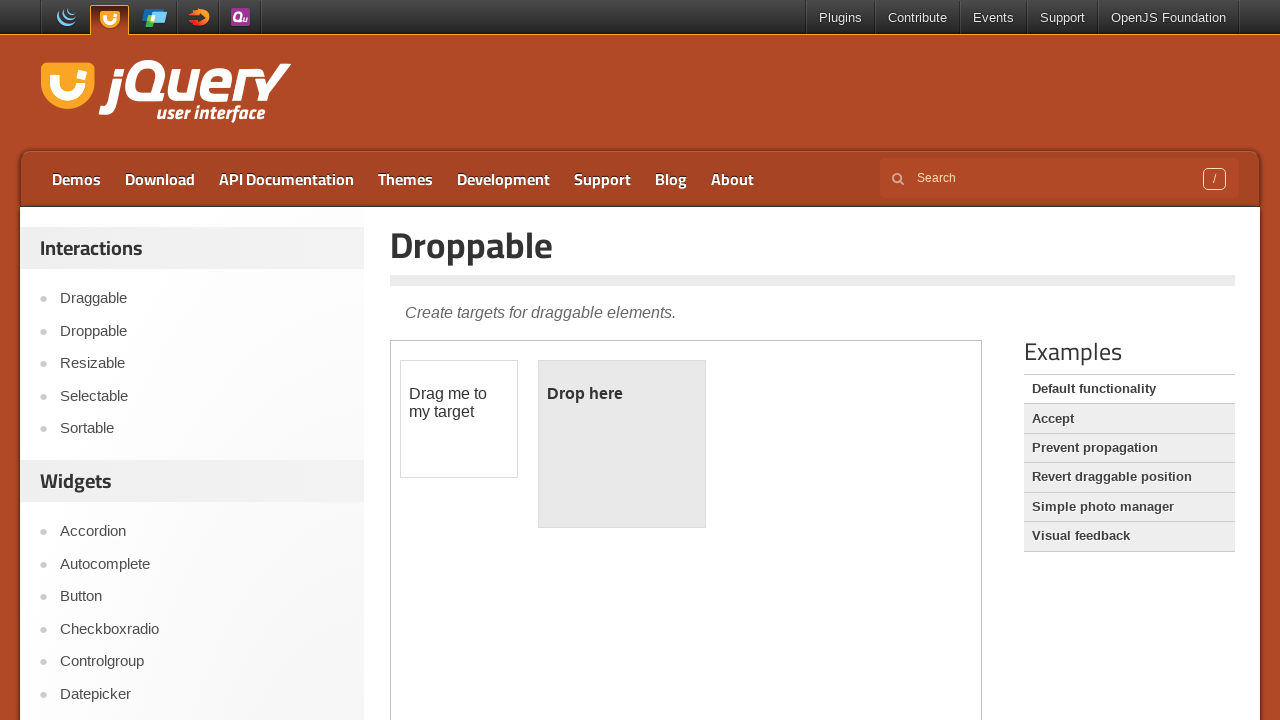

Located draggable element with id 'draggable'
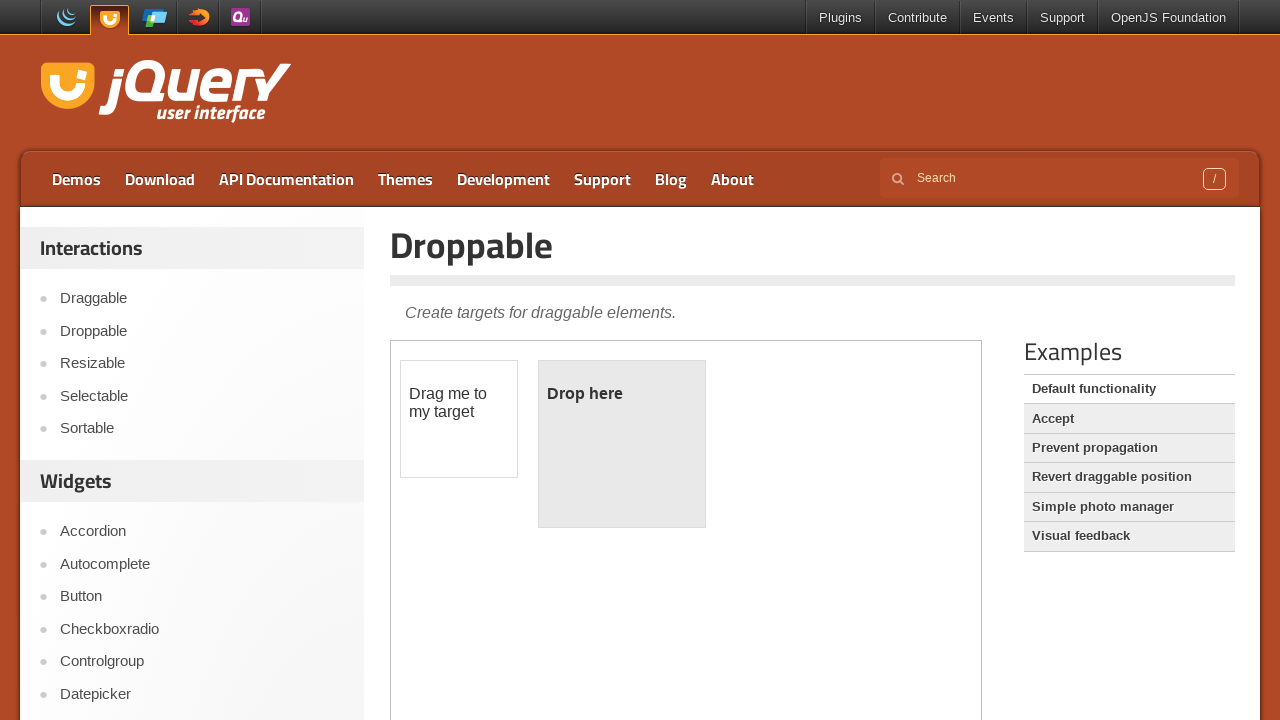

Located droppable target element with id 'droppable'
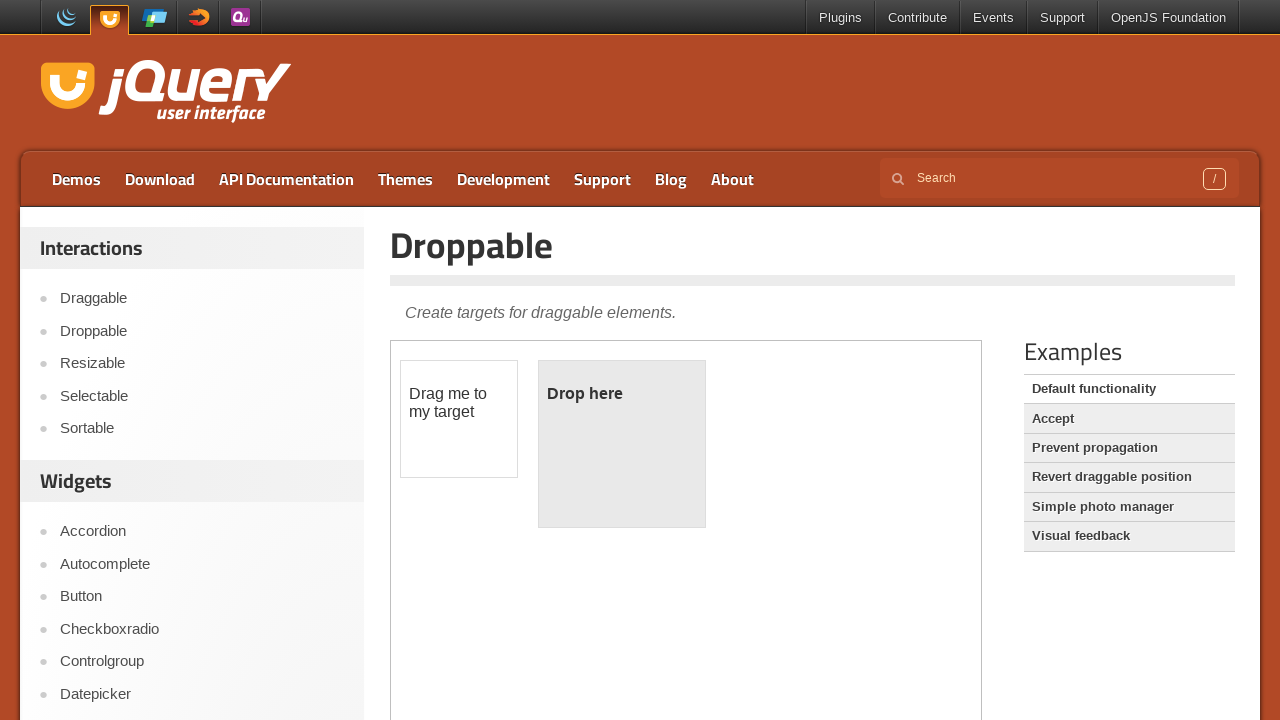

Dragged draggable element onto droppable target at (622, 444)
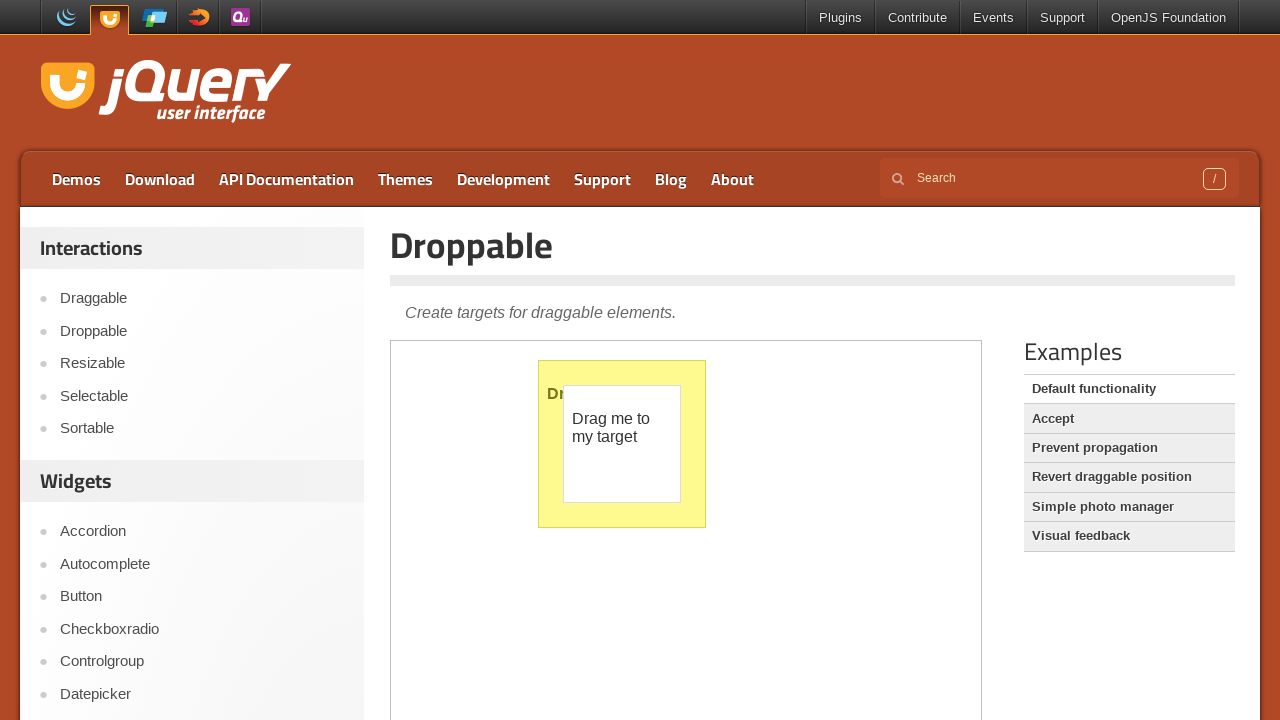

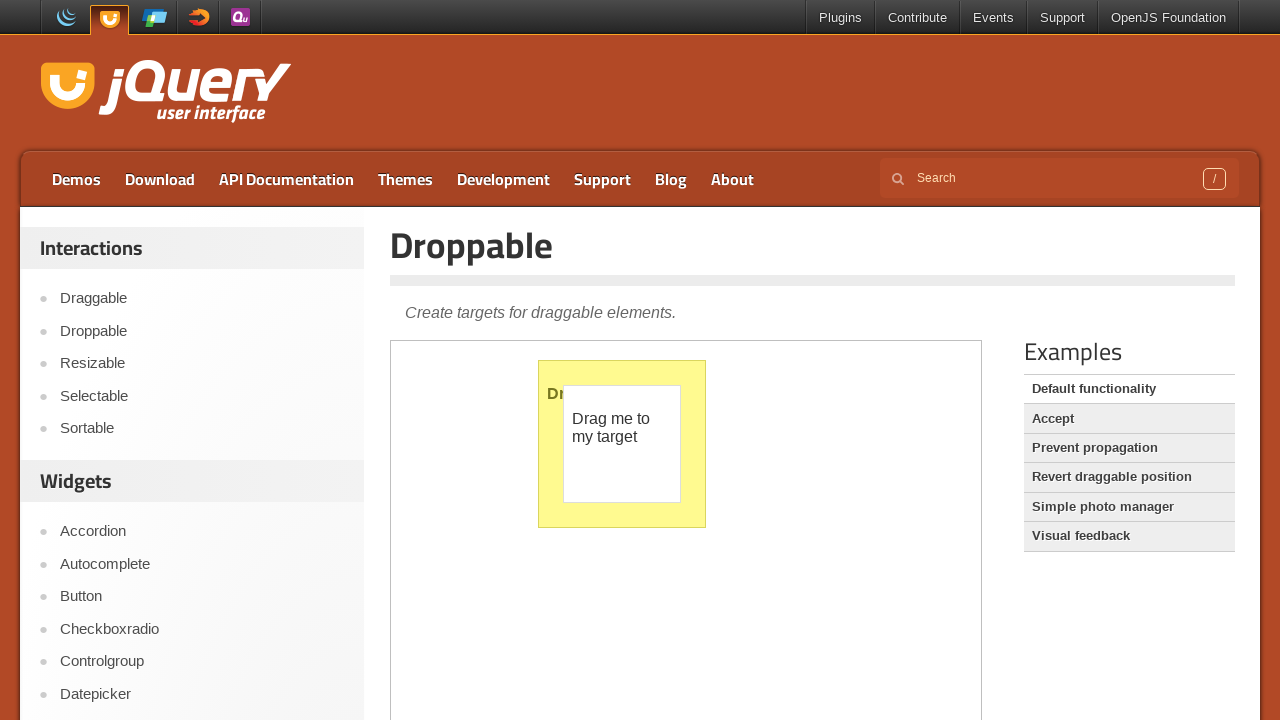